Tests the Daegu bus information search functionality by entering a bus station/route/destination query and submitting the search form within an iframe

Starting URL: https://businfo.daegu.go.kr/

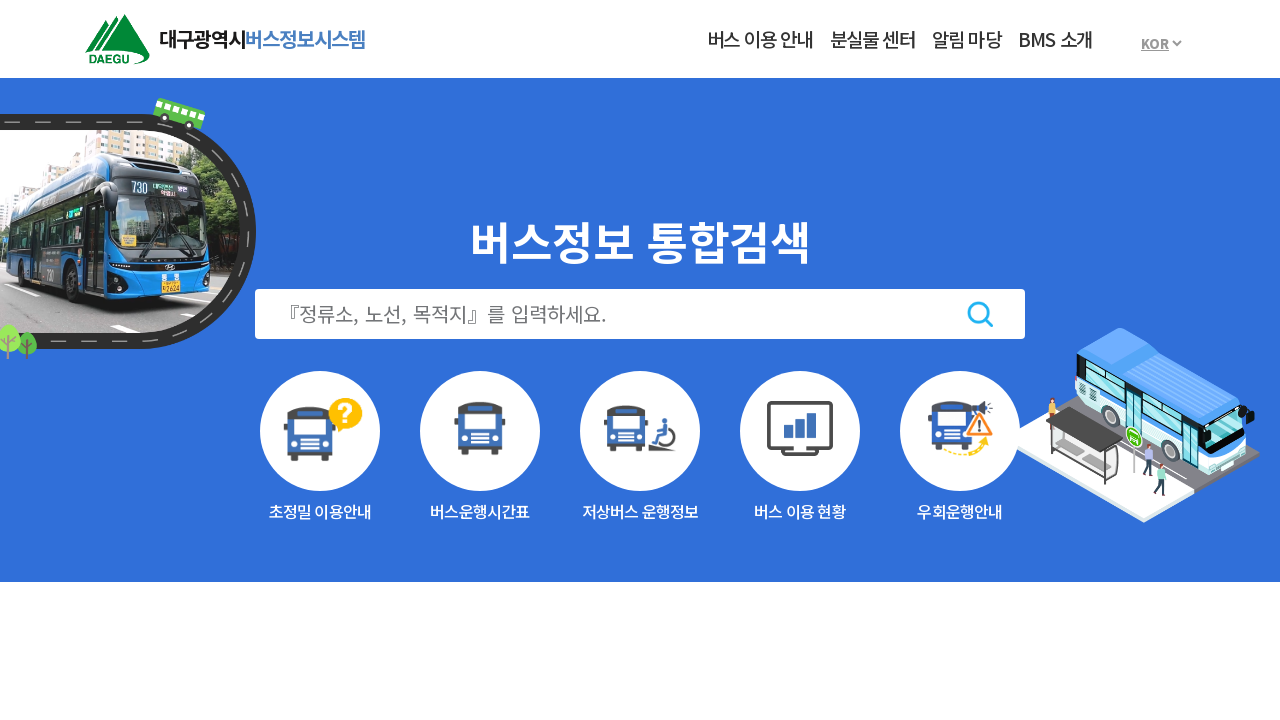

Located iframe containing search functionality
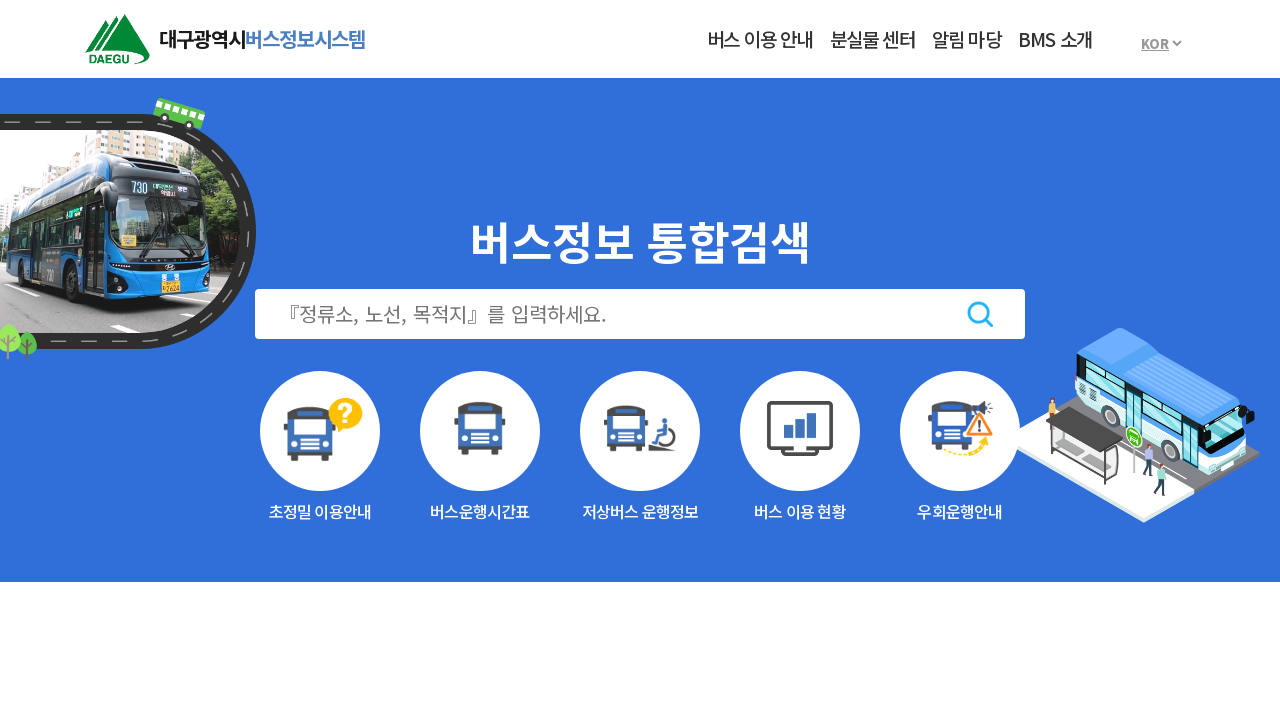

Filled search field with '동대구역' (Dongdaegu Station) on iframe >> internal:control=enter-frame >> #searchTxt
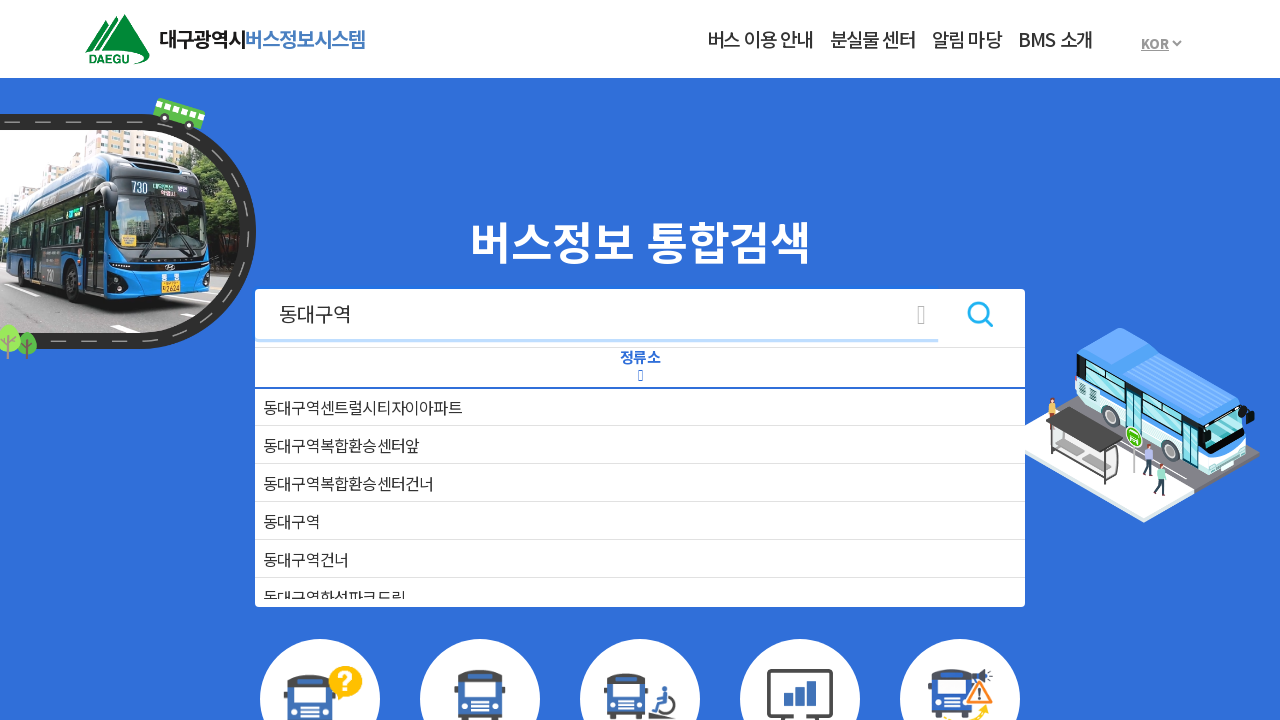

Submitted search form by pressing Enter on iframe >> internal:control=enter-frame >> #searchTxt
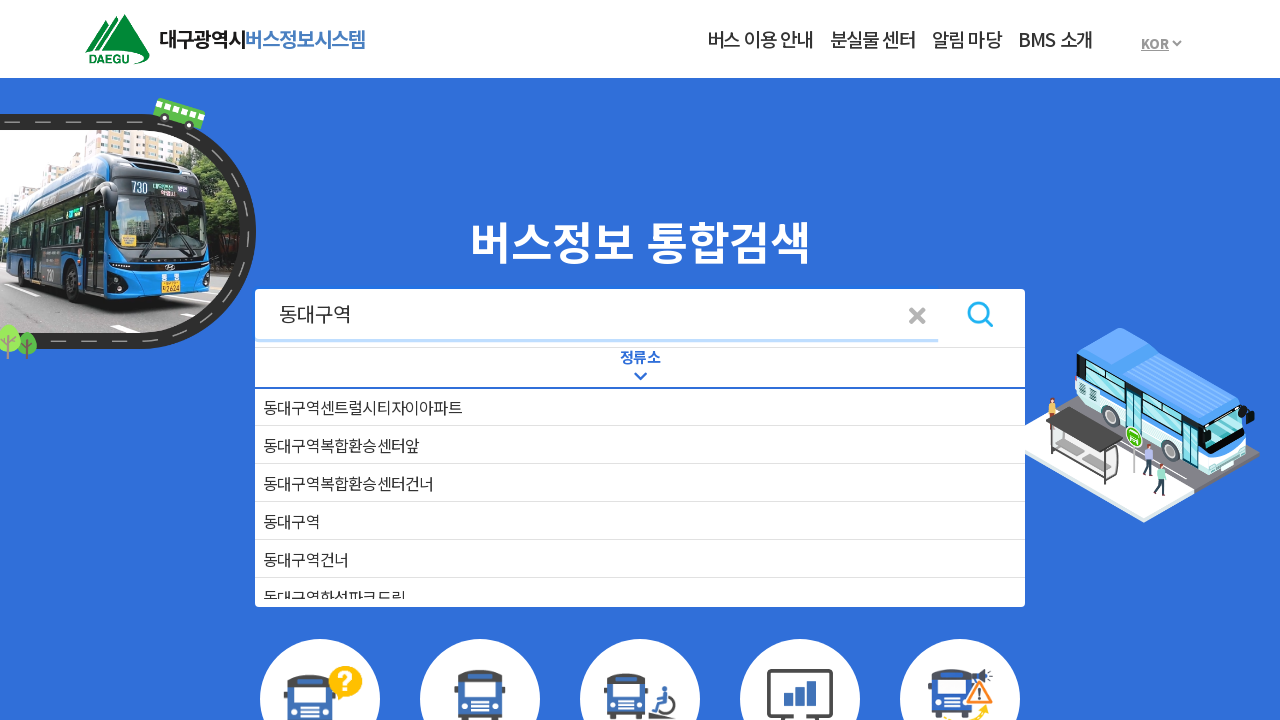

Bus search results loaded successfully
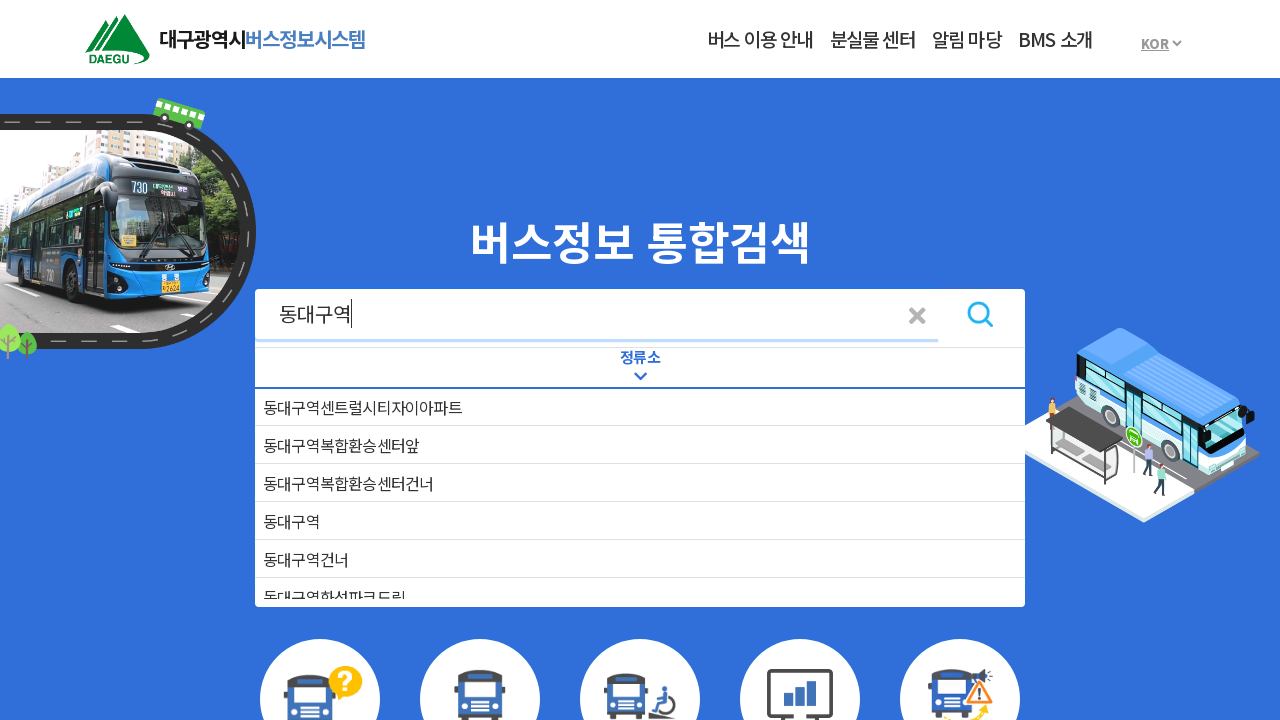

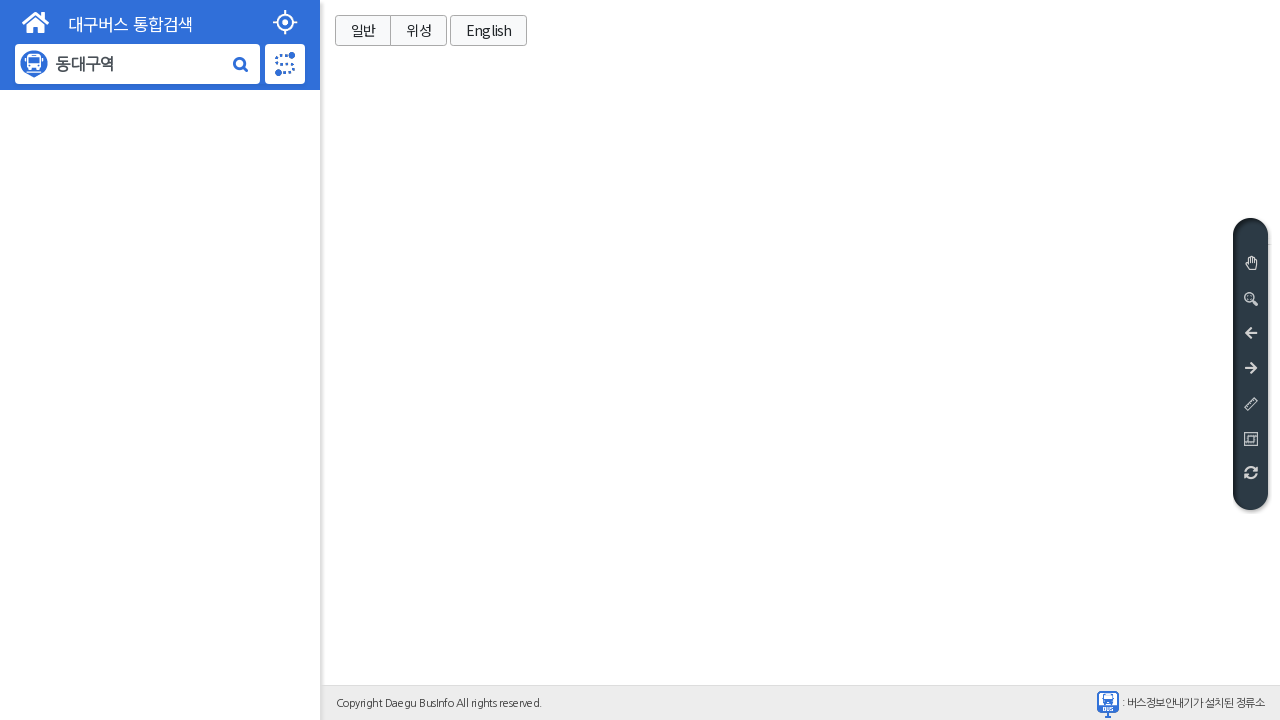